Tests handling a simple JavaScript alert by clicking the Simple Alert button, switching to the alert, reading its text, and accepting it.

Starting URL: https://v1.training-support.net/selenium/javascript-alerts

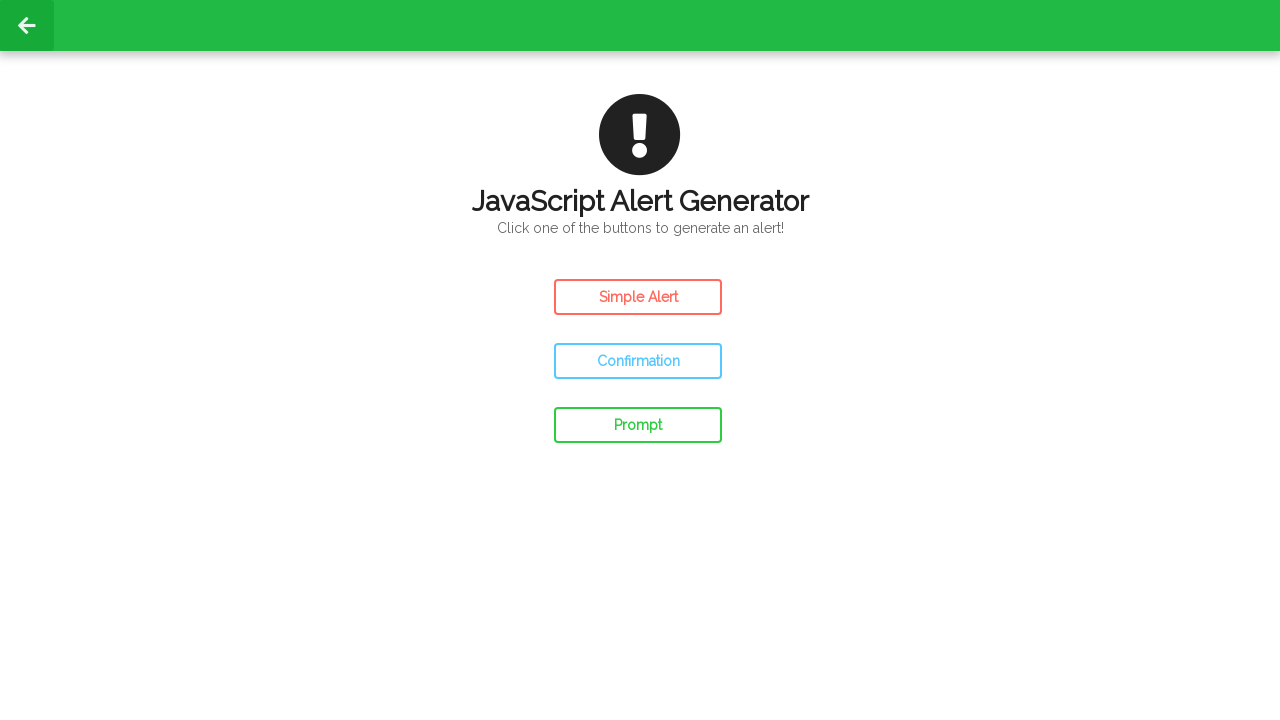

Clicked the Simple Alert button at (638, 297) on #simple
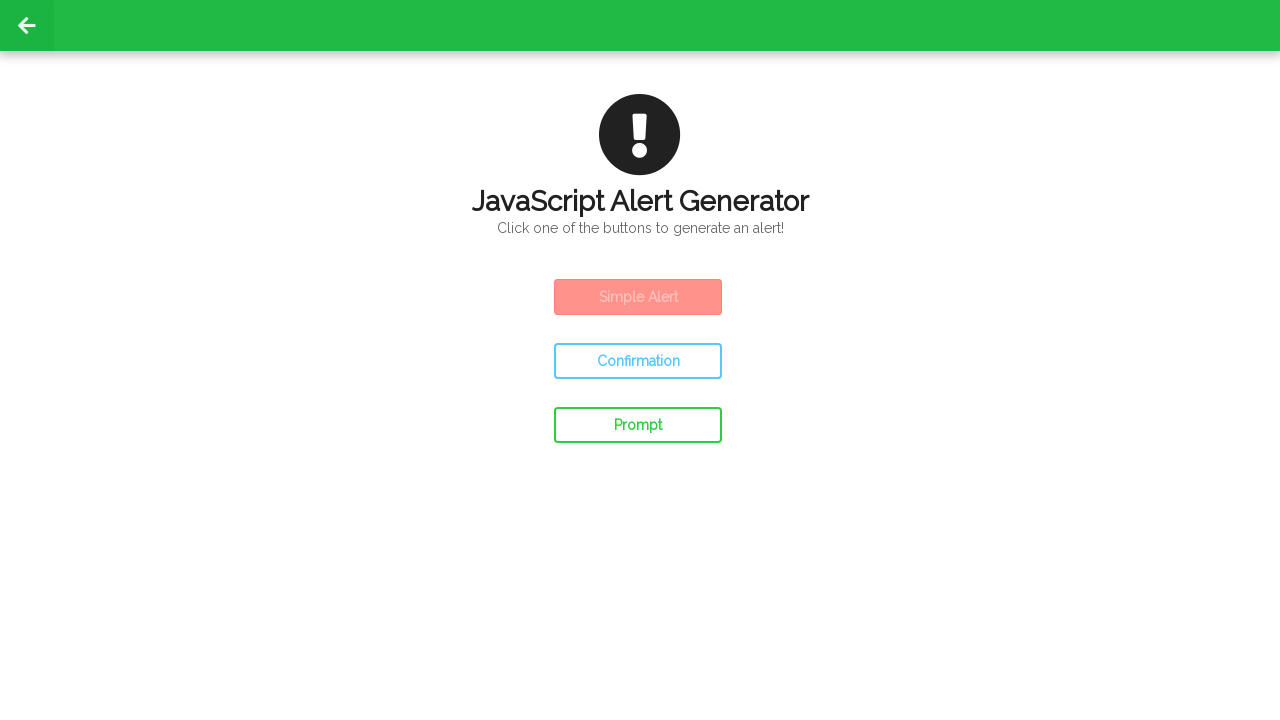

Set up dialog handler to accept alerts
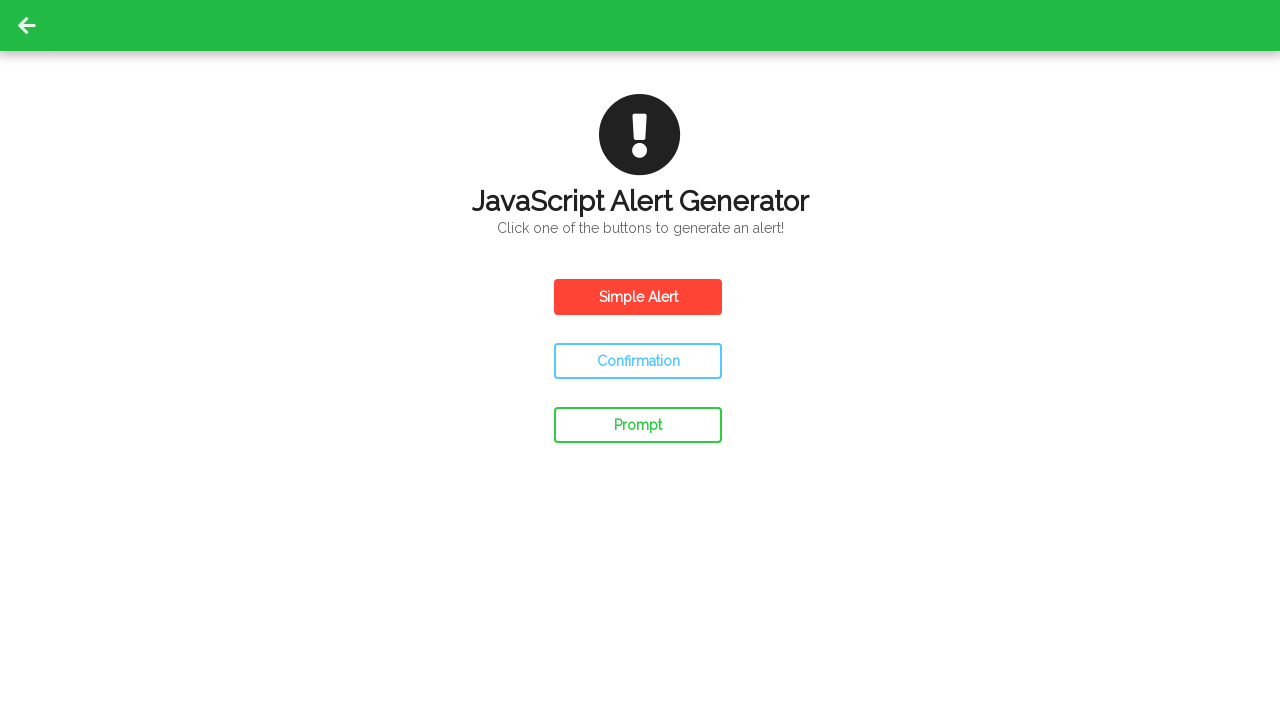

Waited for alert to be handled and page to update
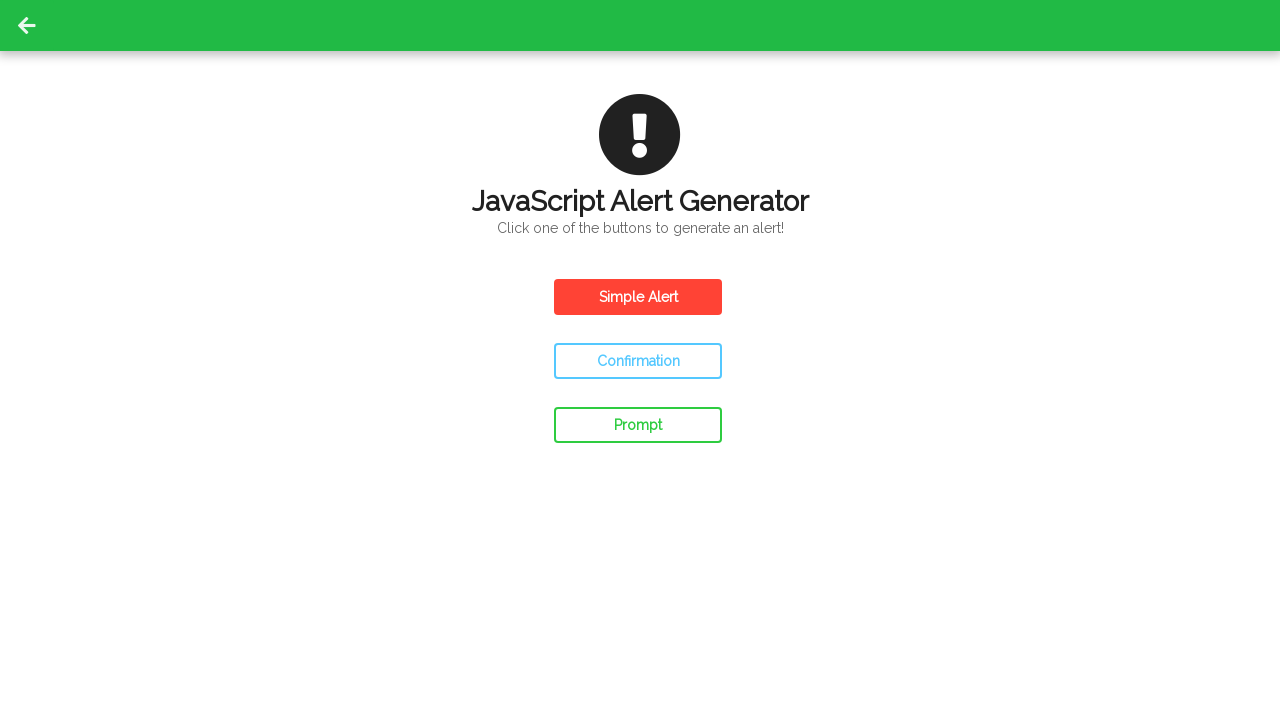

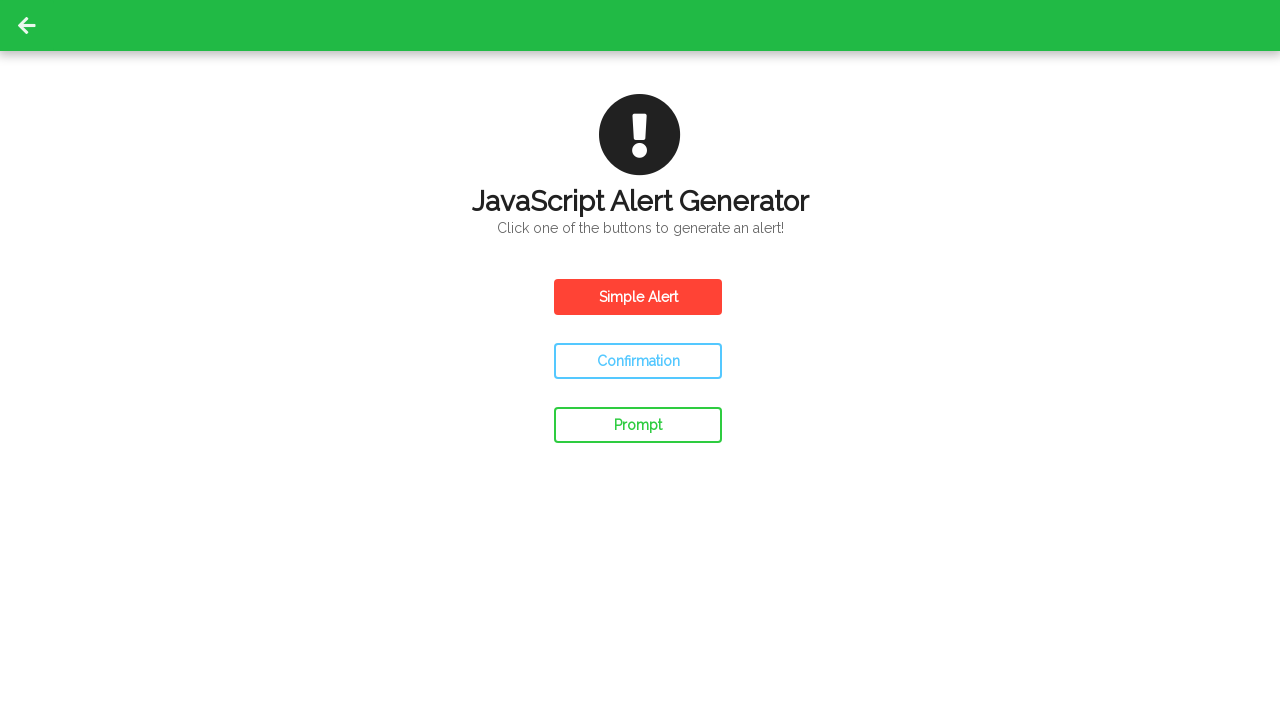